Tests W3Schools search functionality by searching for "Java Tutorial" and verifying the search results show Java HOME link

Starting URL: https://www.w3schools.com/

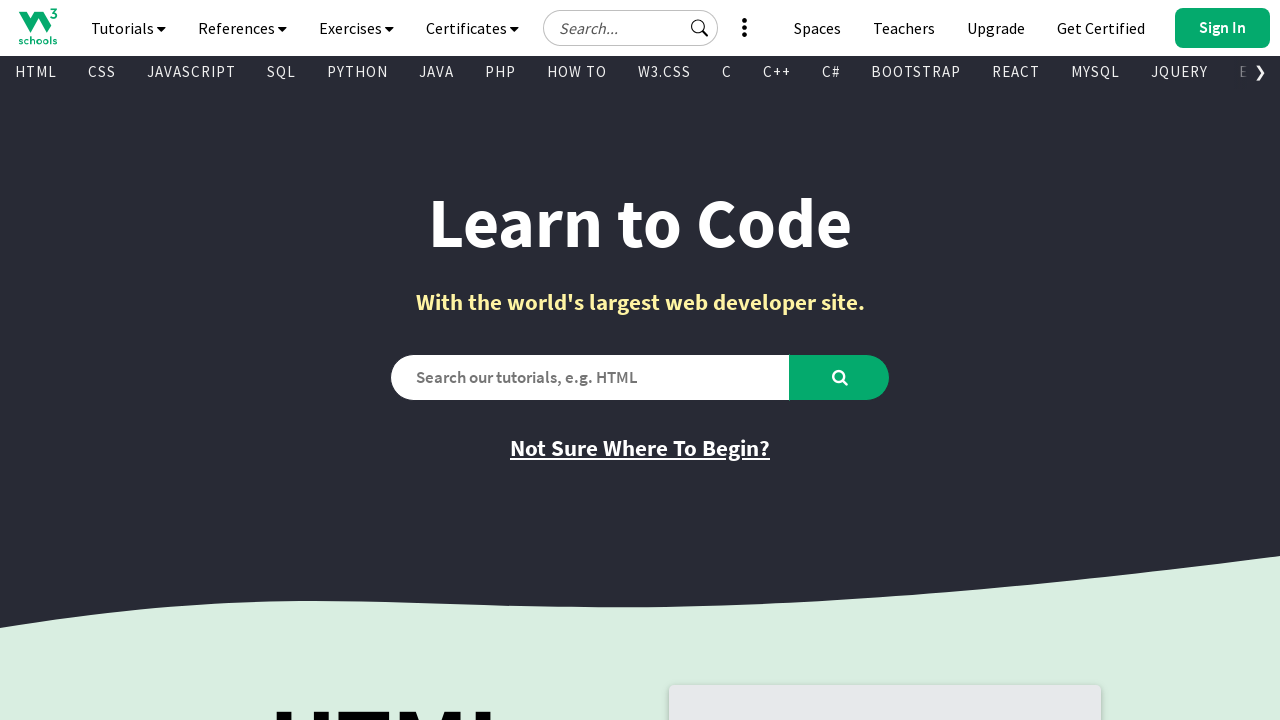

Filled search box with 'Java Tutorial' on #search2
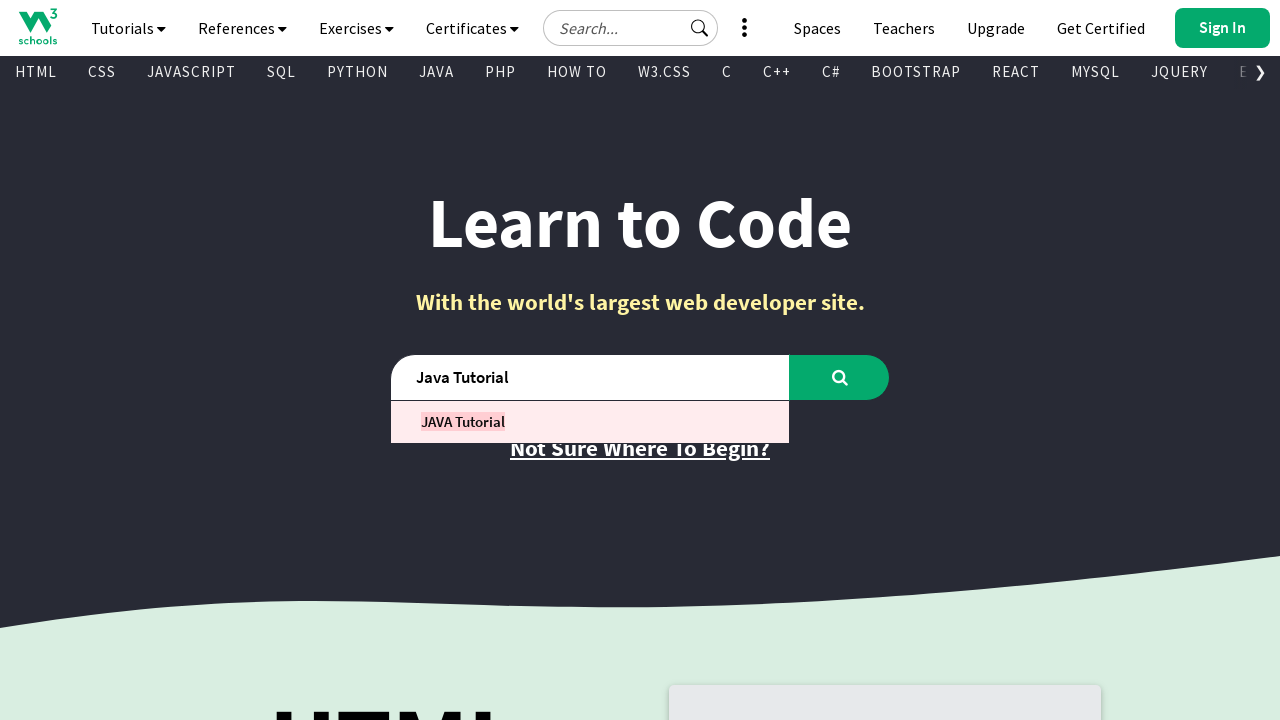

Clicked search button to search for Java Tutorial at (840, 377) on #learntocode_searchbtn
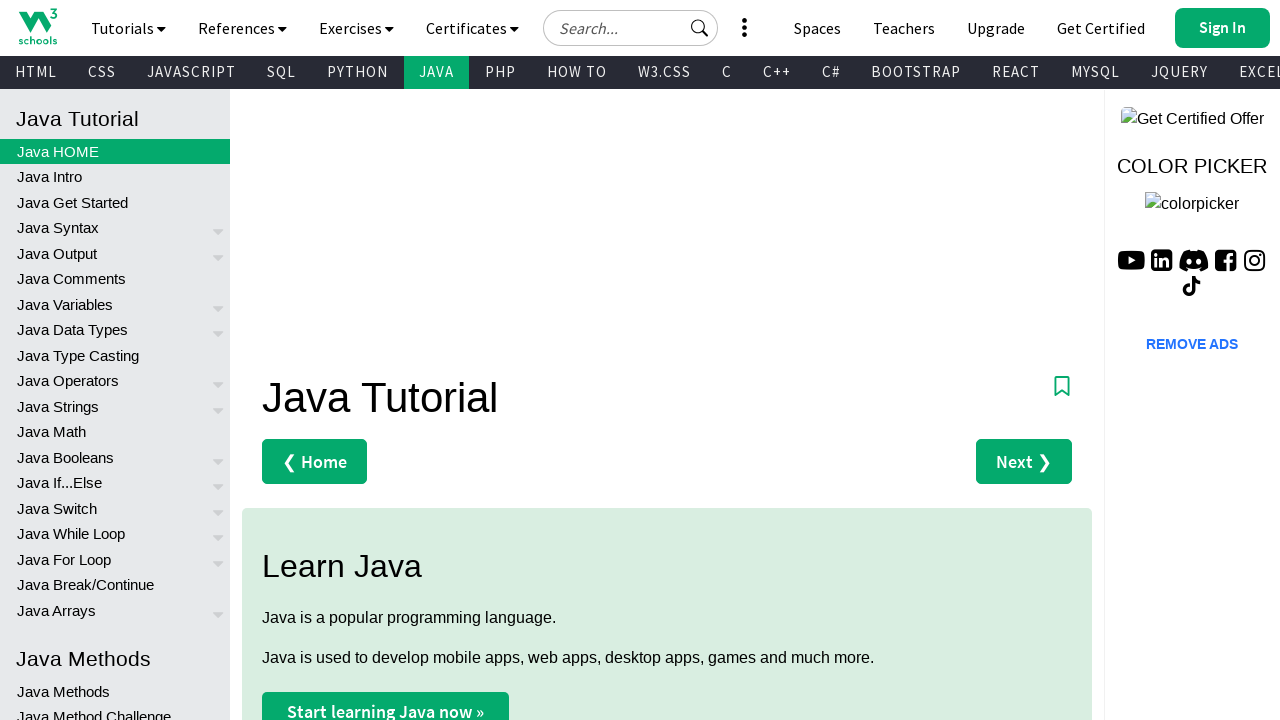

Search results loaded and Java HOME link is visible
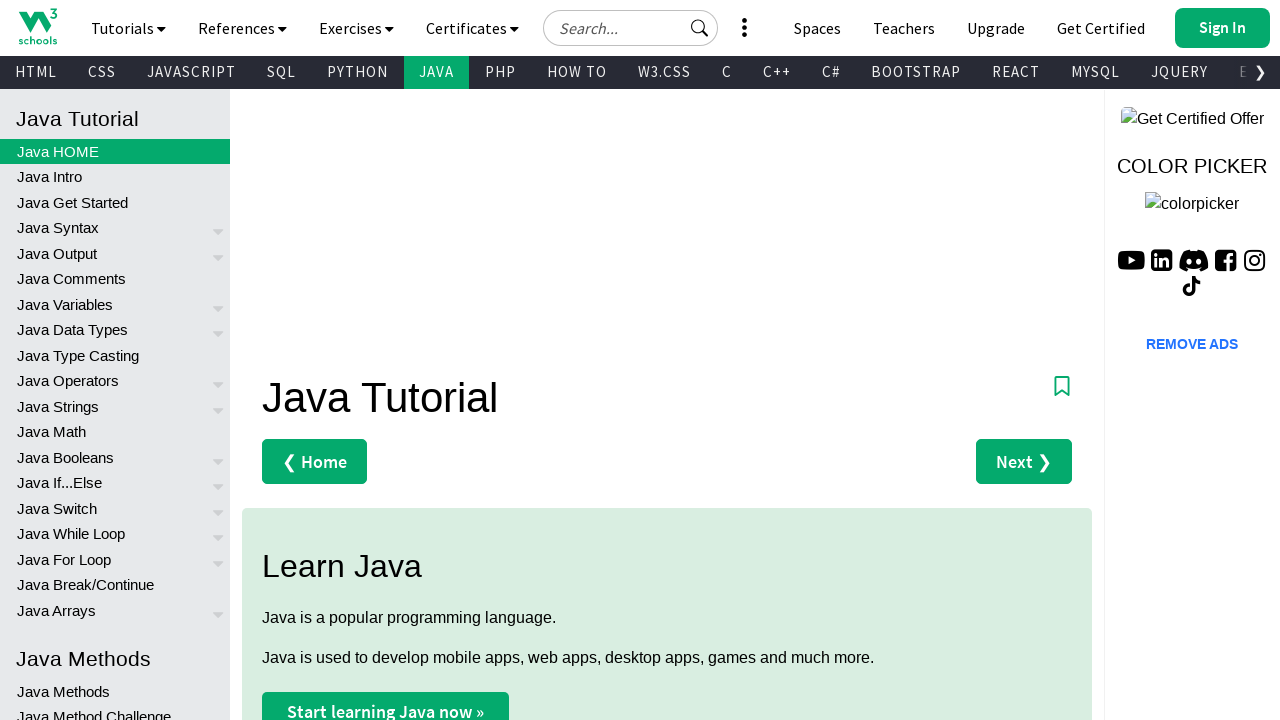

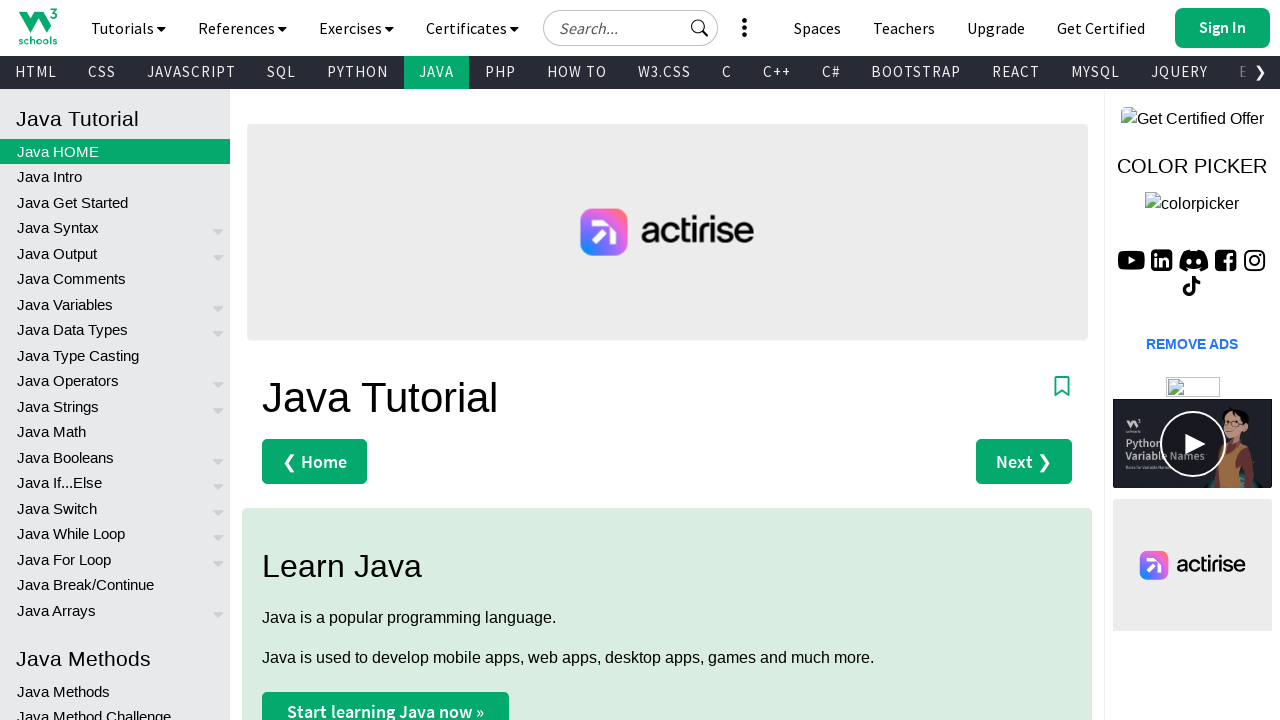